Tests hover tooltip functionality by hovering over an age input field and verifying the tooltip text appears

Starting URL: https://automationfc.github.io/jquery-tooltip/

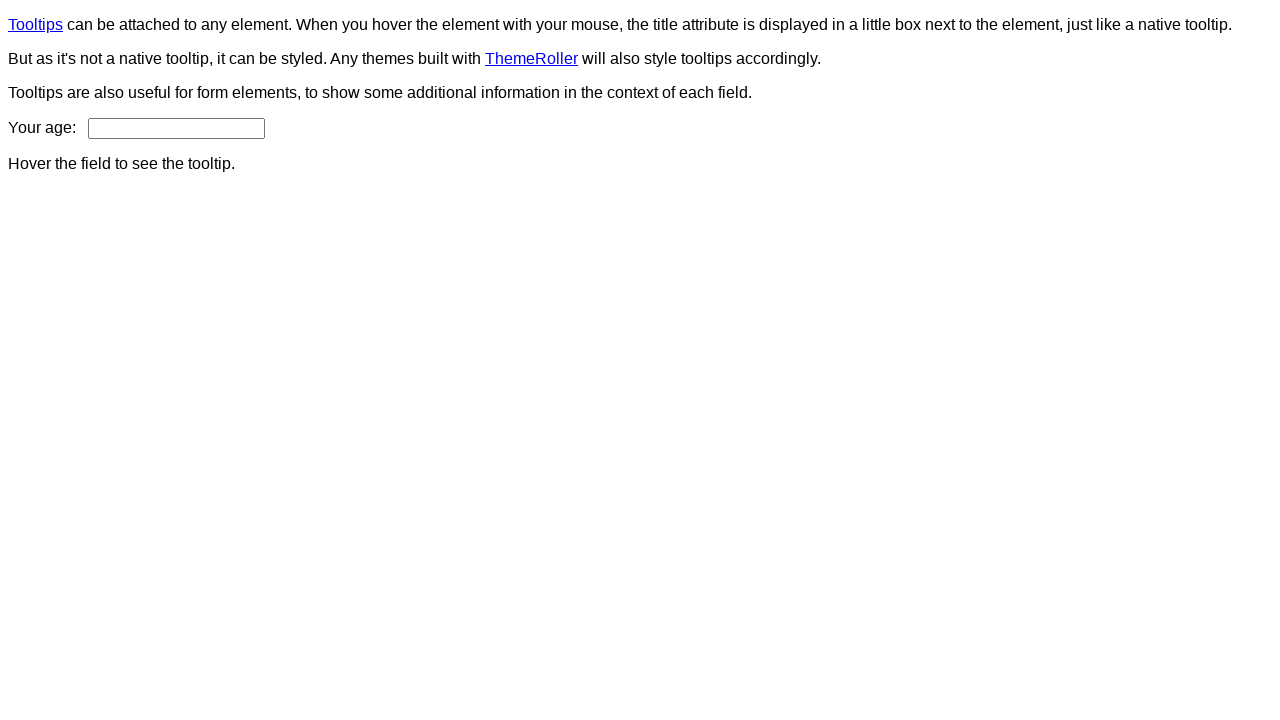

Hovered over age input field to trigger tooltip at (176, 128) on #age
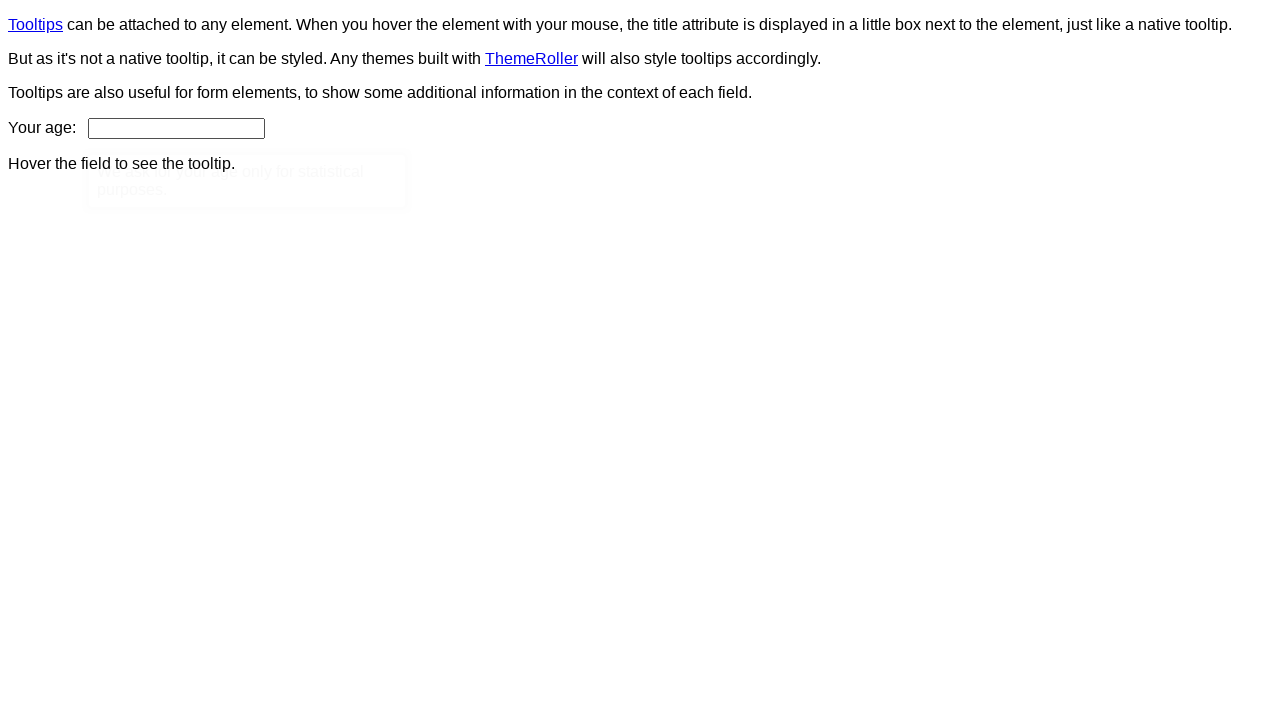

Tooltip content element appeared after hover
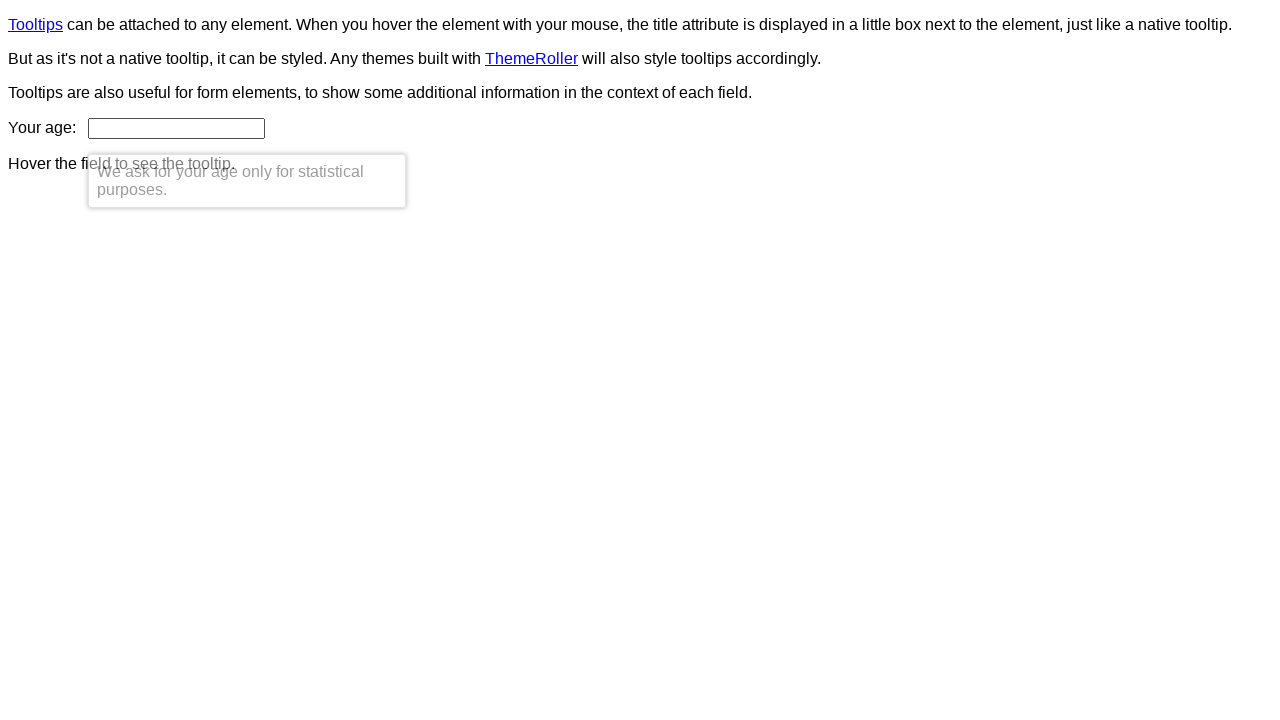

Retrieved tooltip text content
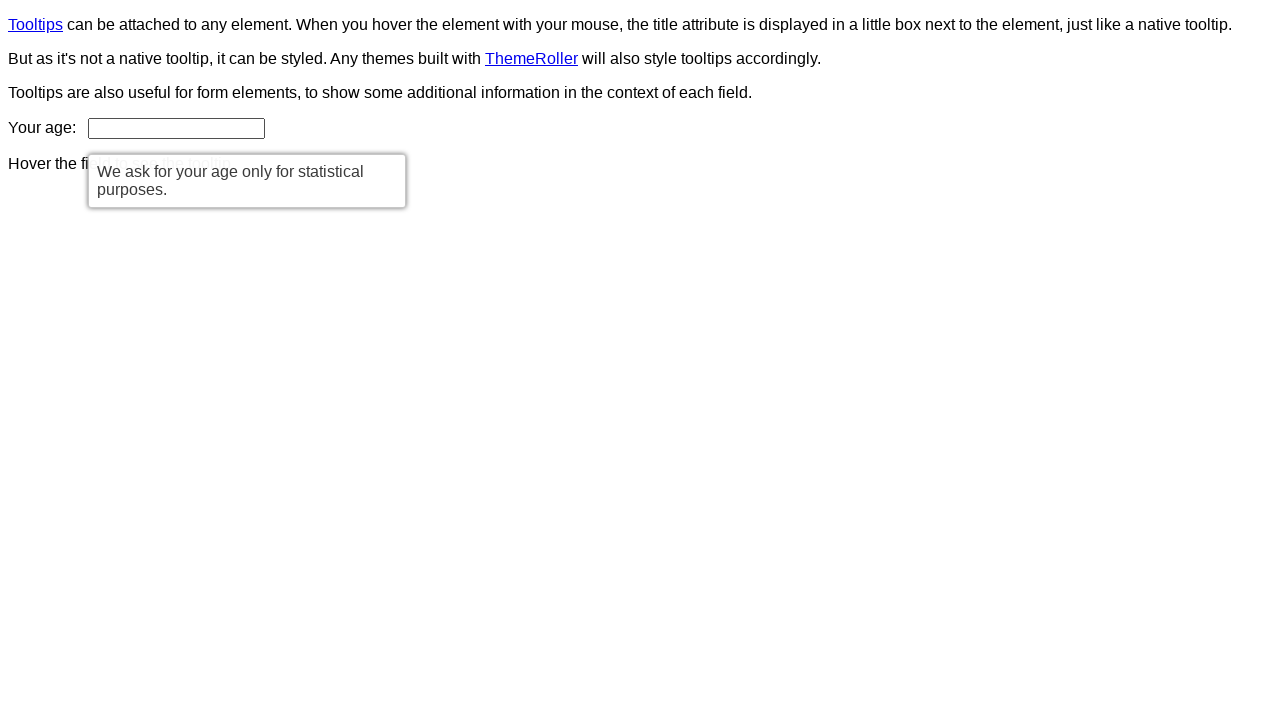

Verified tooltip text matches expected message: 'We ask for your age only for statistical purposes.'
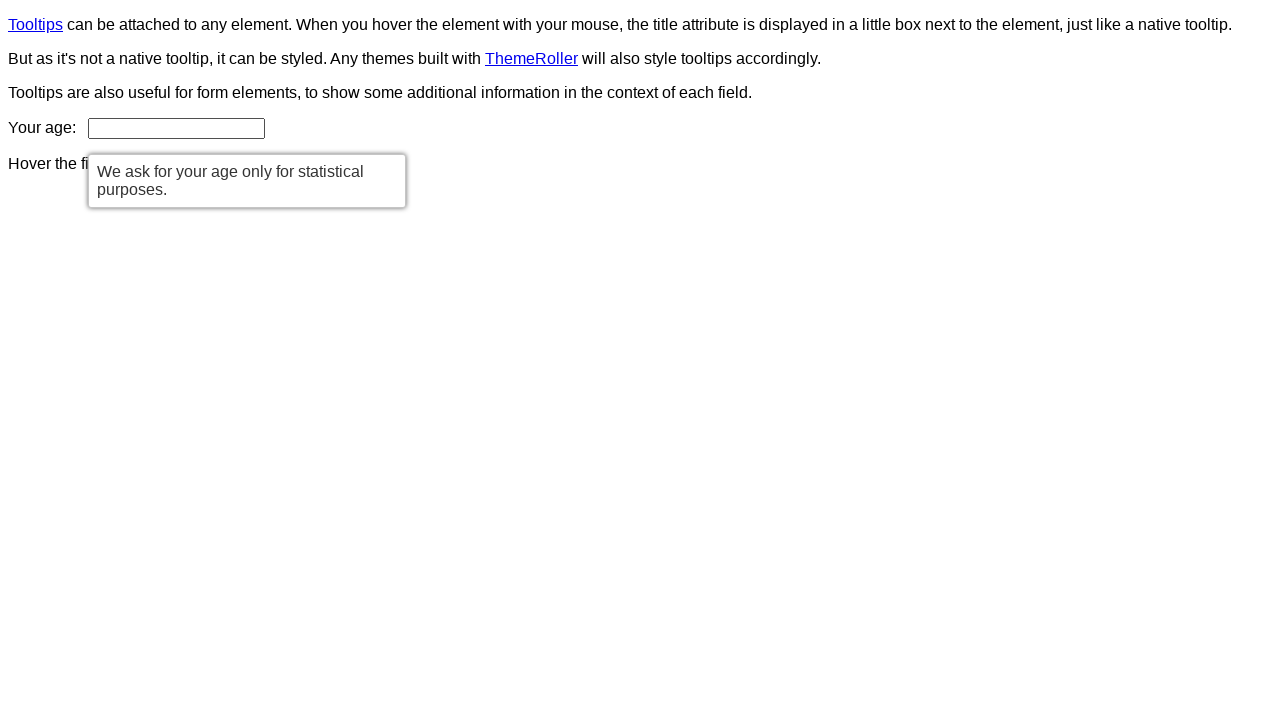

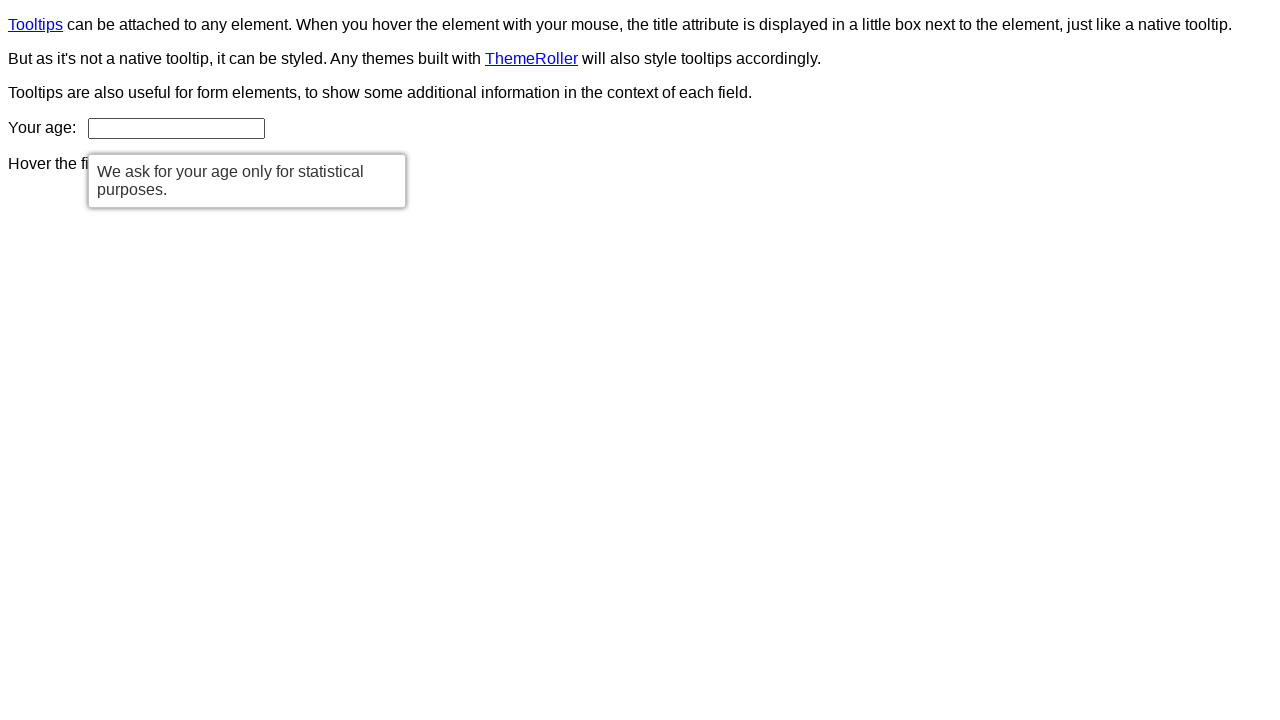